Tests right-click context menu functionality by performing a context click on a specific element

Starting URL: https://swisnl.github.io/jQuery-contextMenu/demo.html

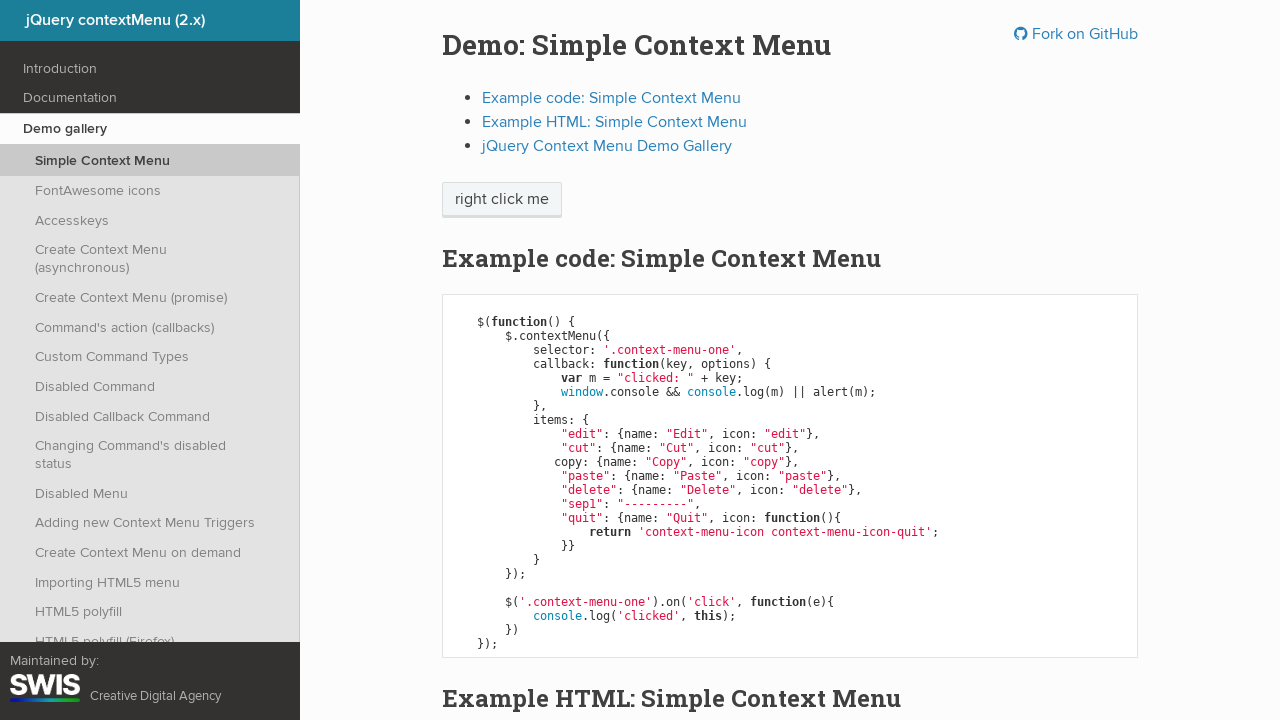

Located the context menu target element (span.context-menu-one)
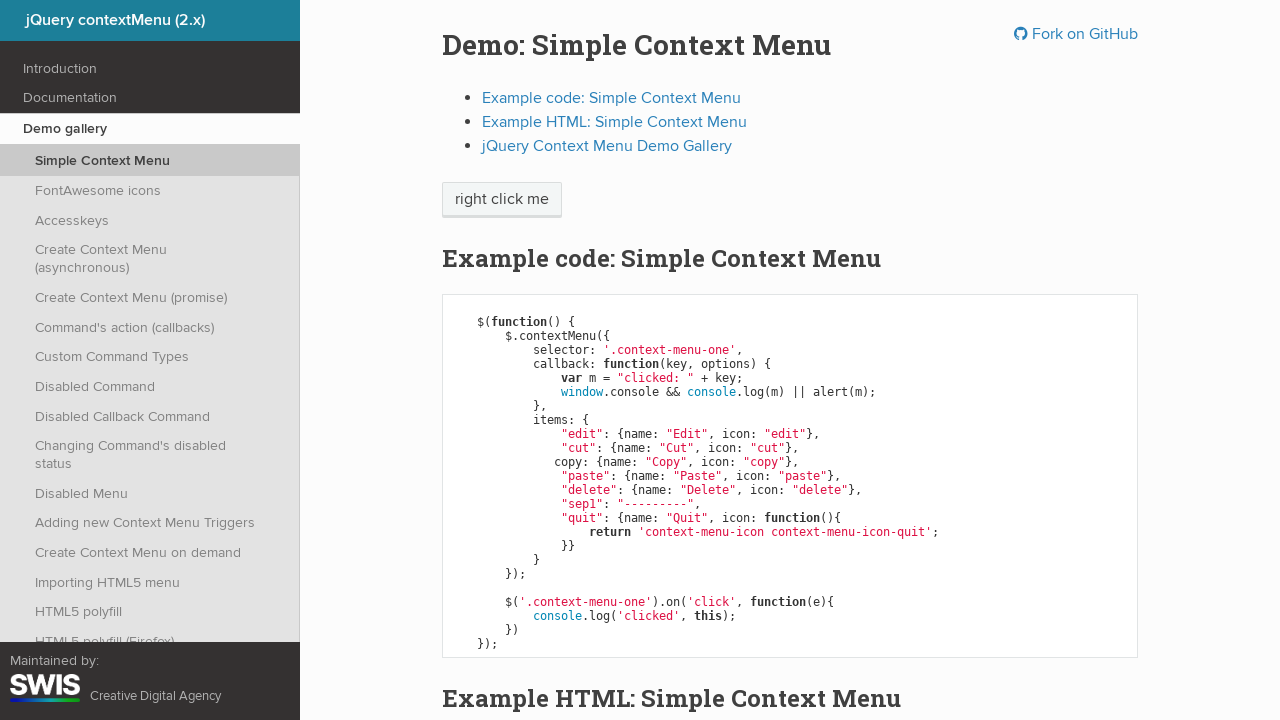

Performed right-click (context click) on the target element at (502, 200) on span.context-menu-one
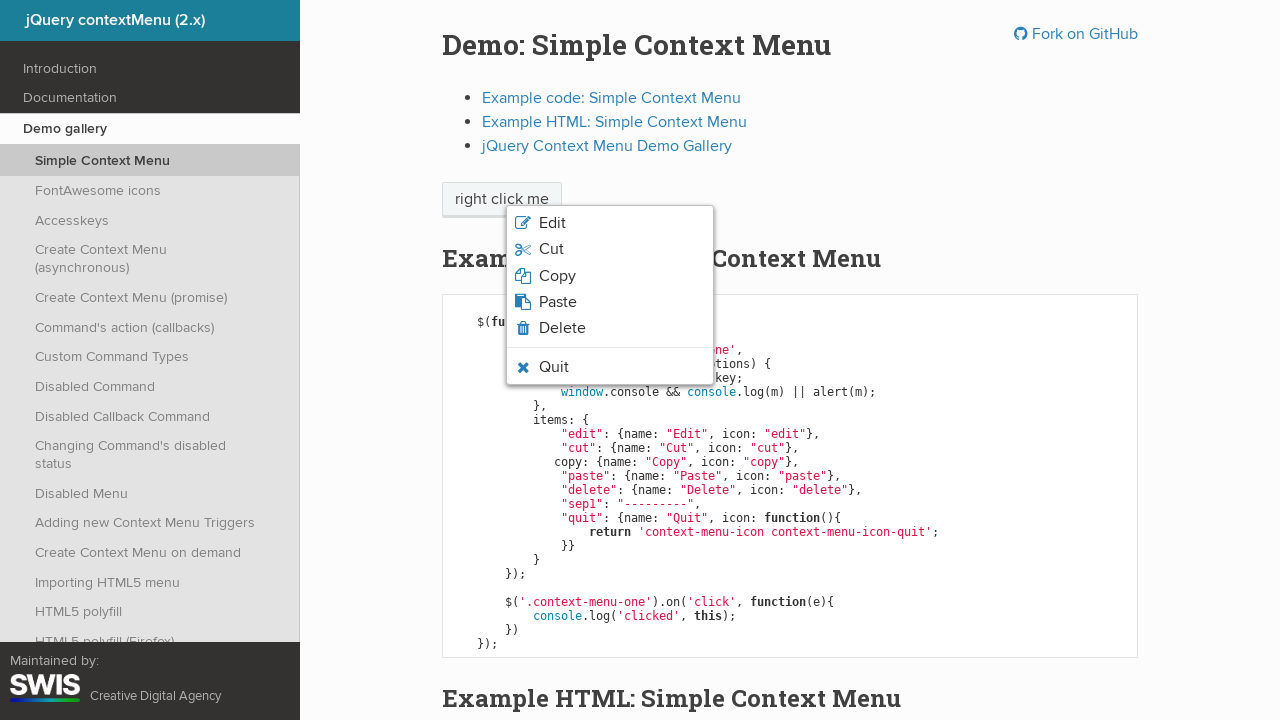

Waited 500ms for context menu to appear
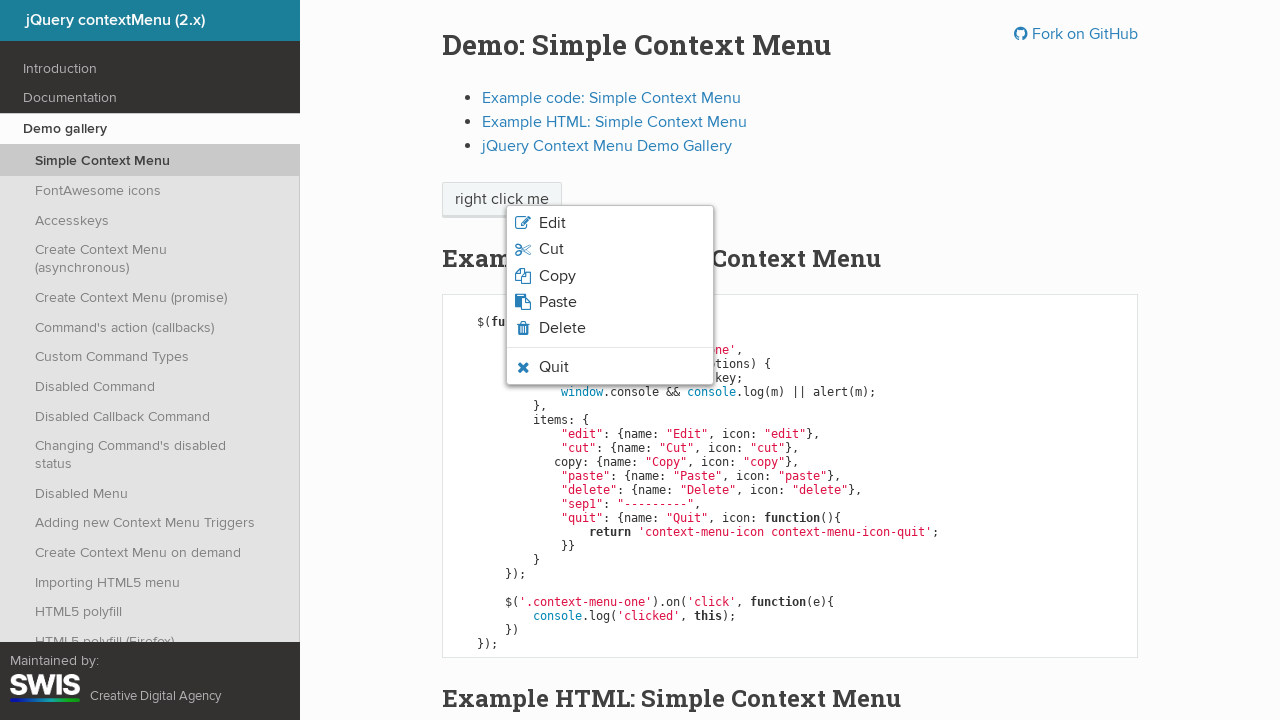

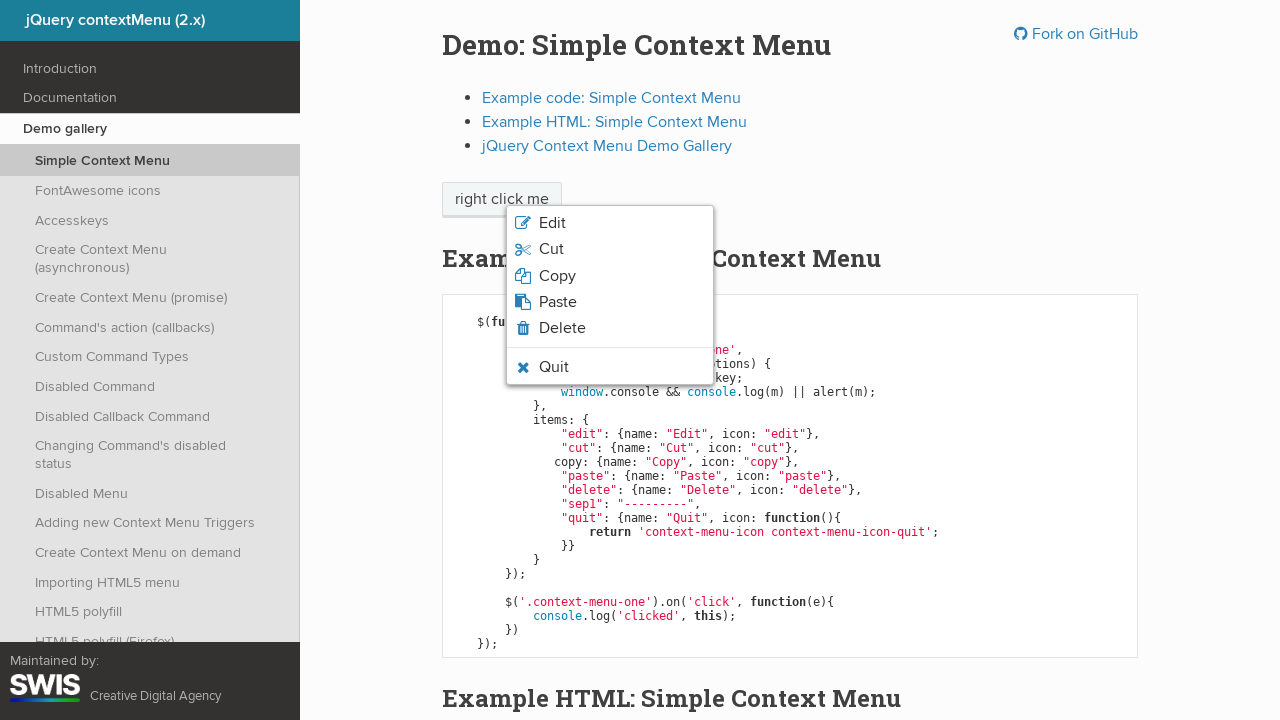